Tests infinite scroll functionality on CoinMarketCap by scrolling down the page repeatedly and clicking the "load more" button when available to load additional cryptocurrency listings.

Starting URL: https://coinmarketcap.com/all/views/all/

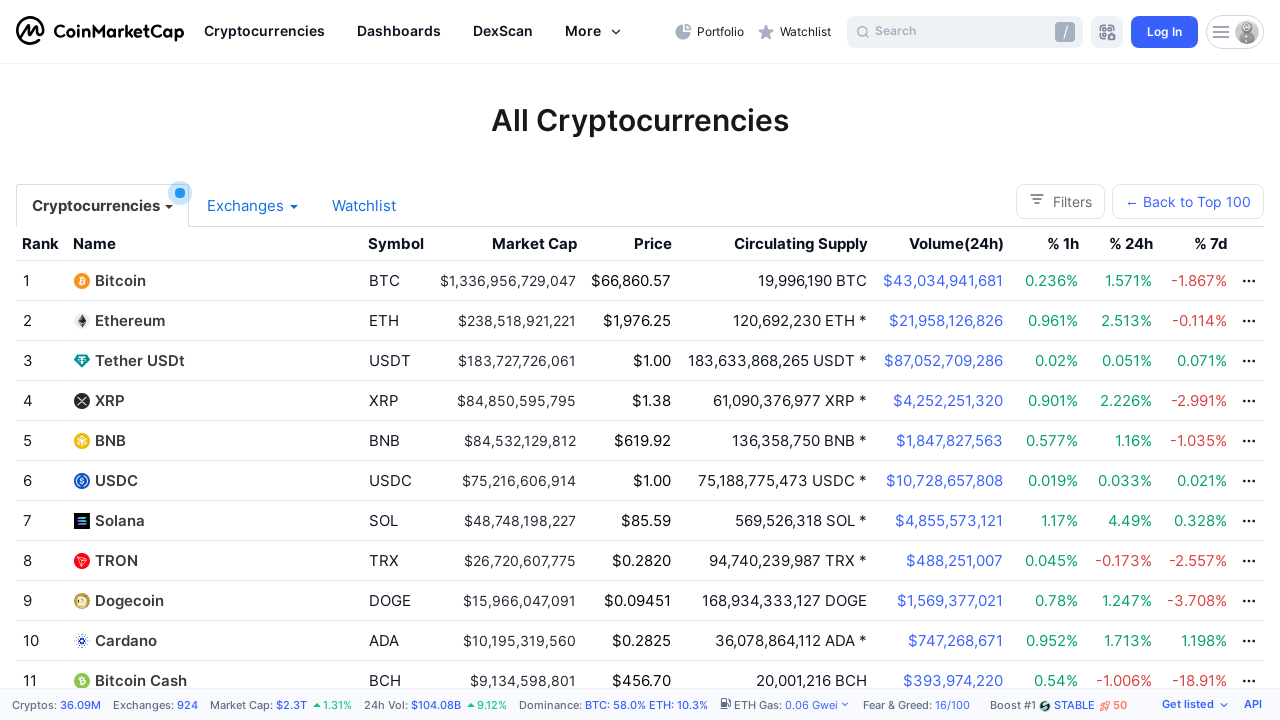

Waited for initial page content to load
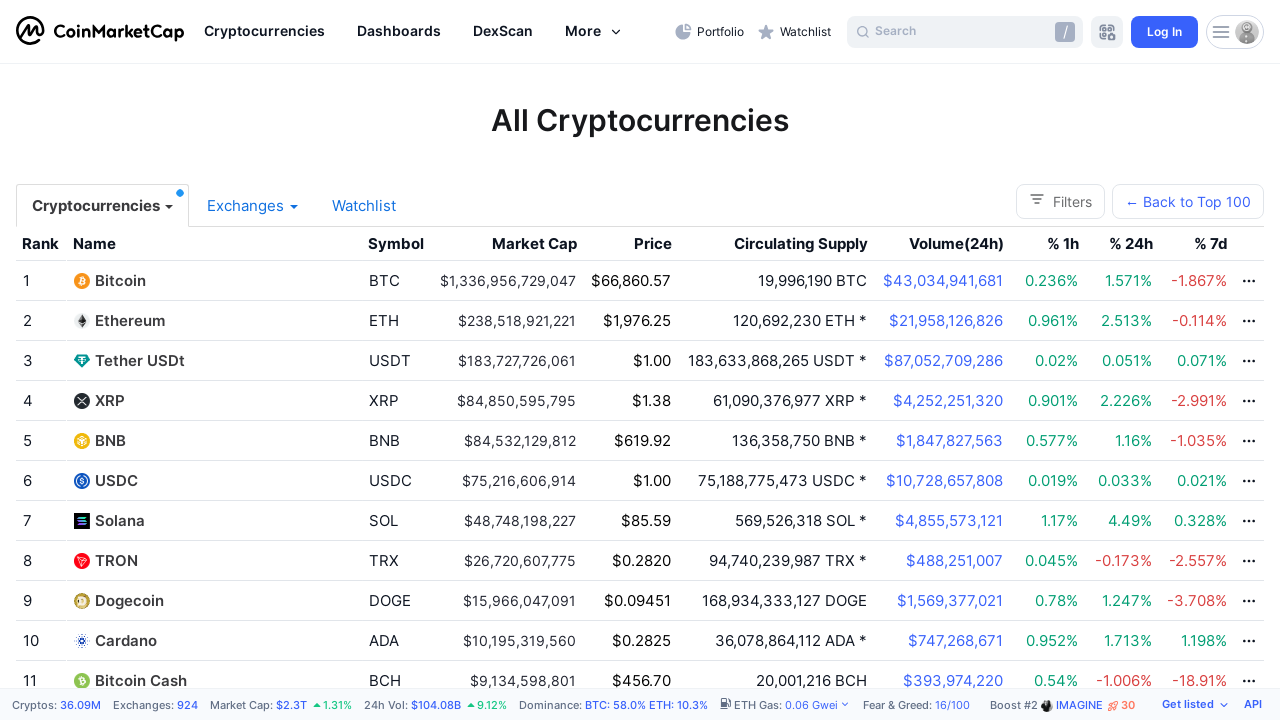

Retrieved screen height for scroll calculations
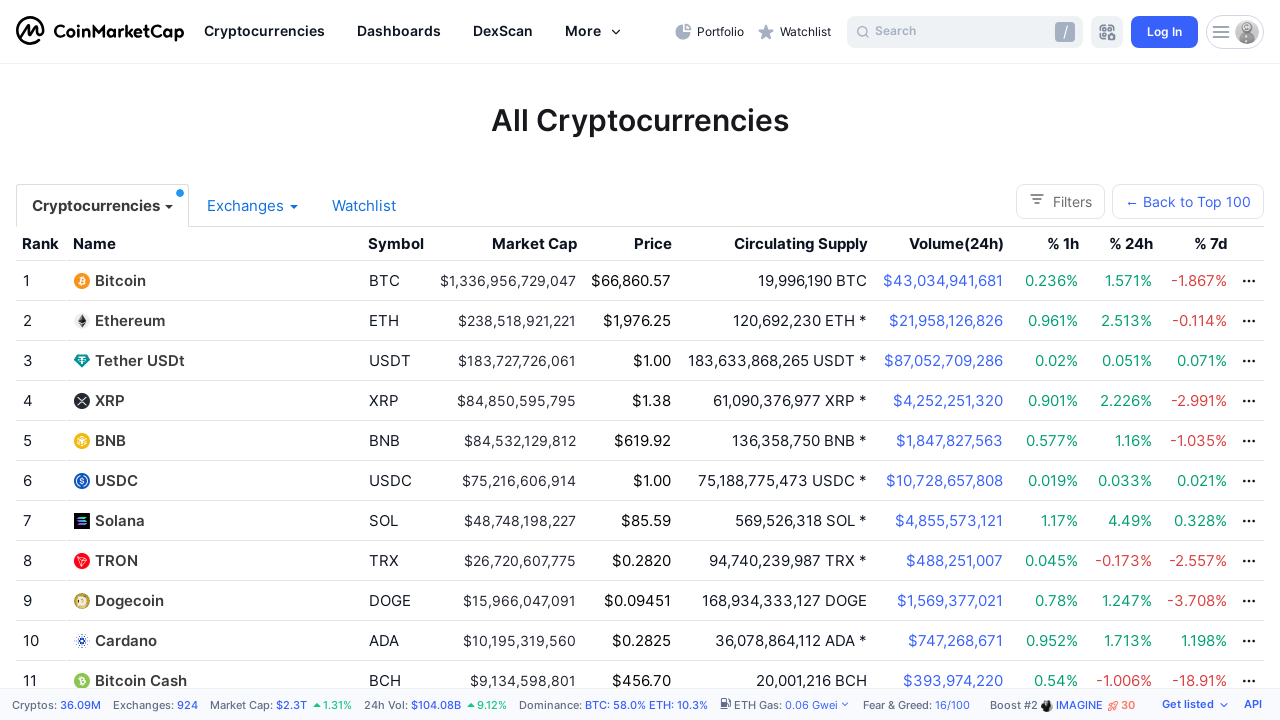

Scrolled down to position 720 pixels
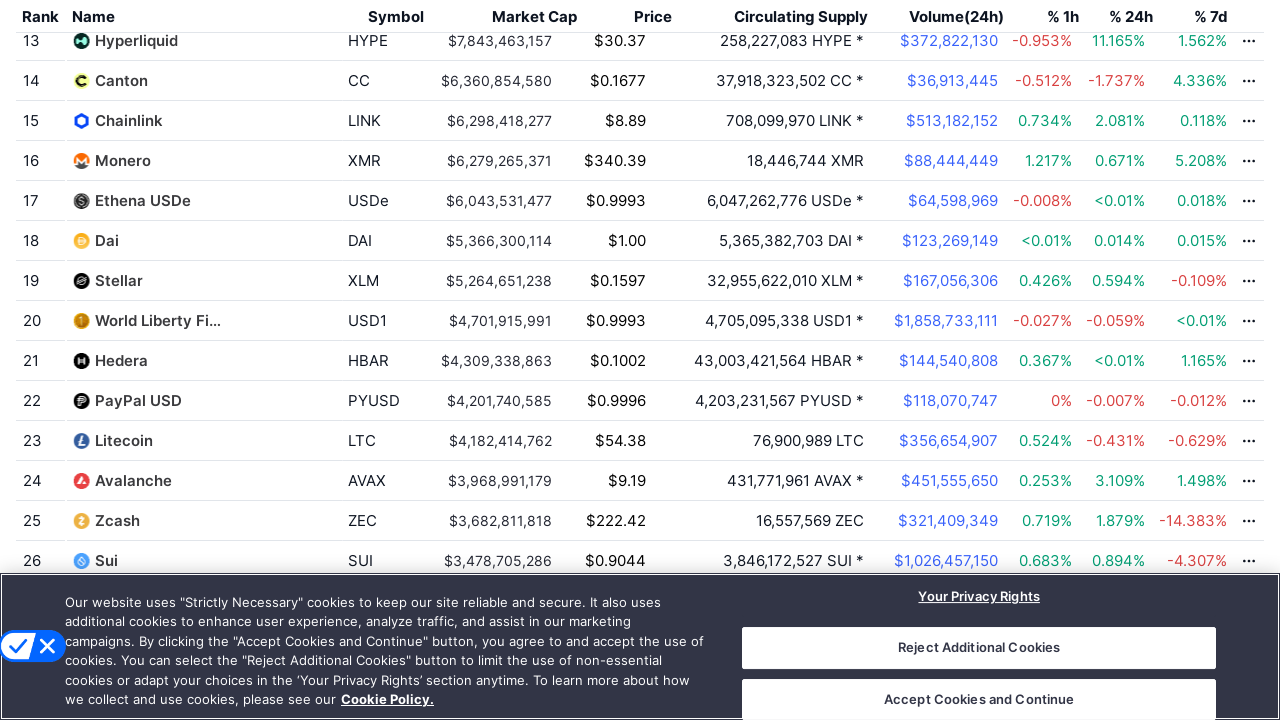

Waited for content to load after scrolling
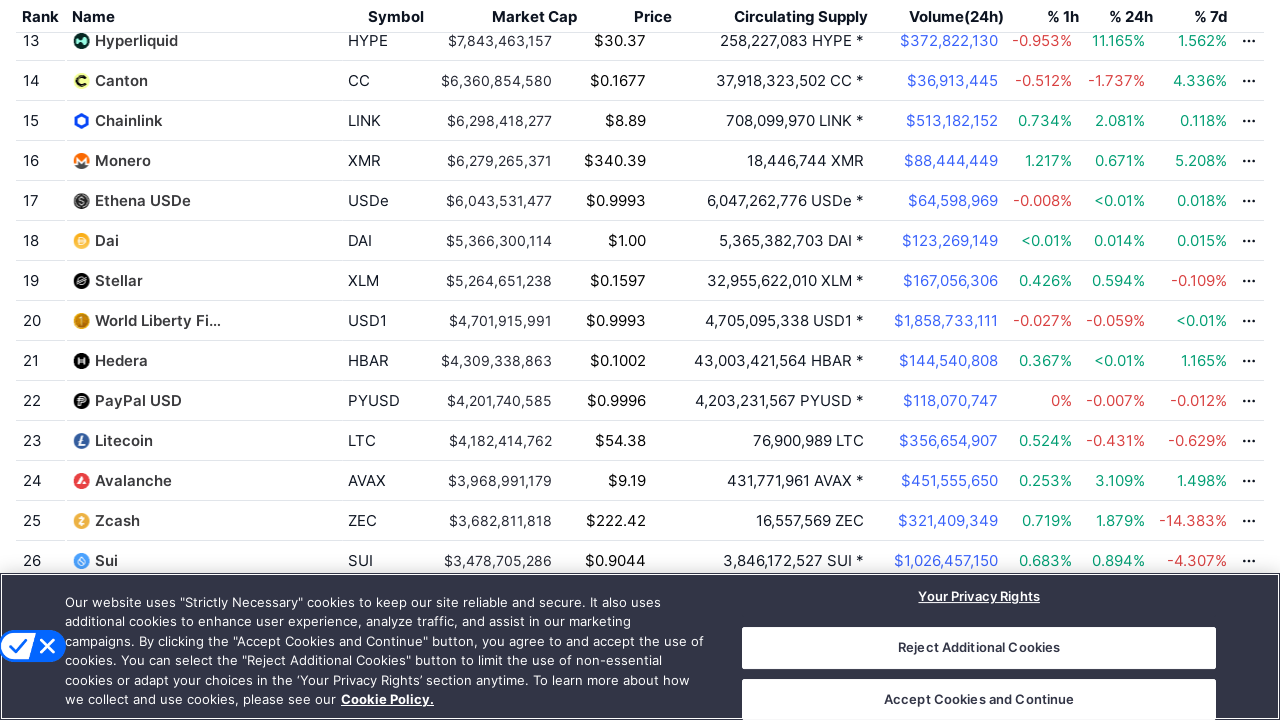

Retrieved current document scroll height: 9741 pixels
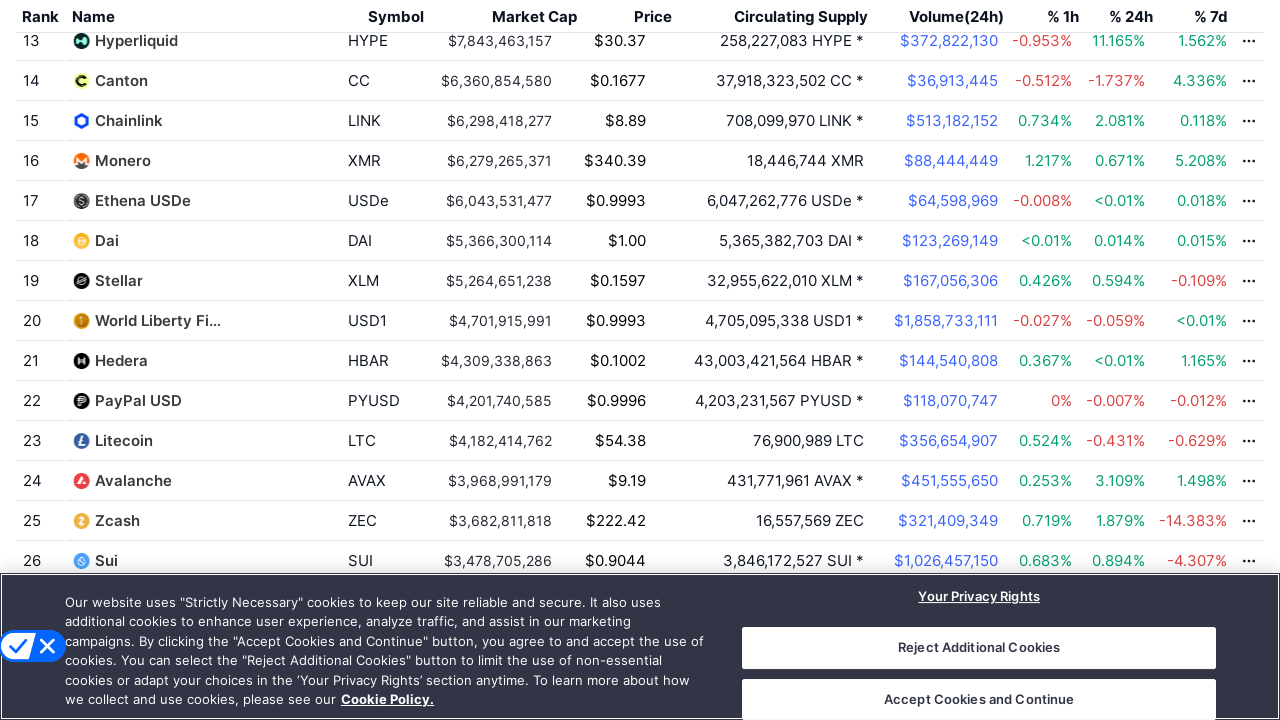

Scrolled down to position 1440 pixels
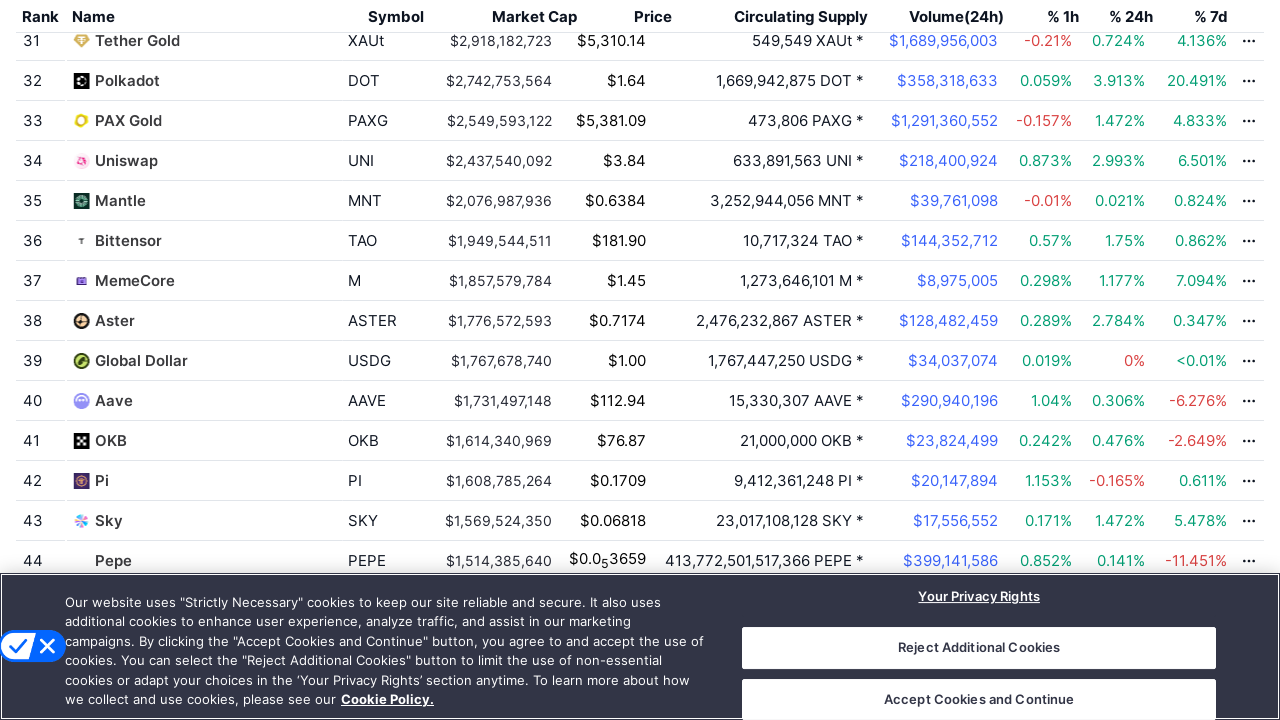

Waited for content to load after scrolling
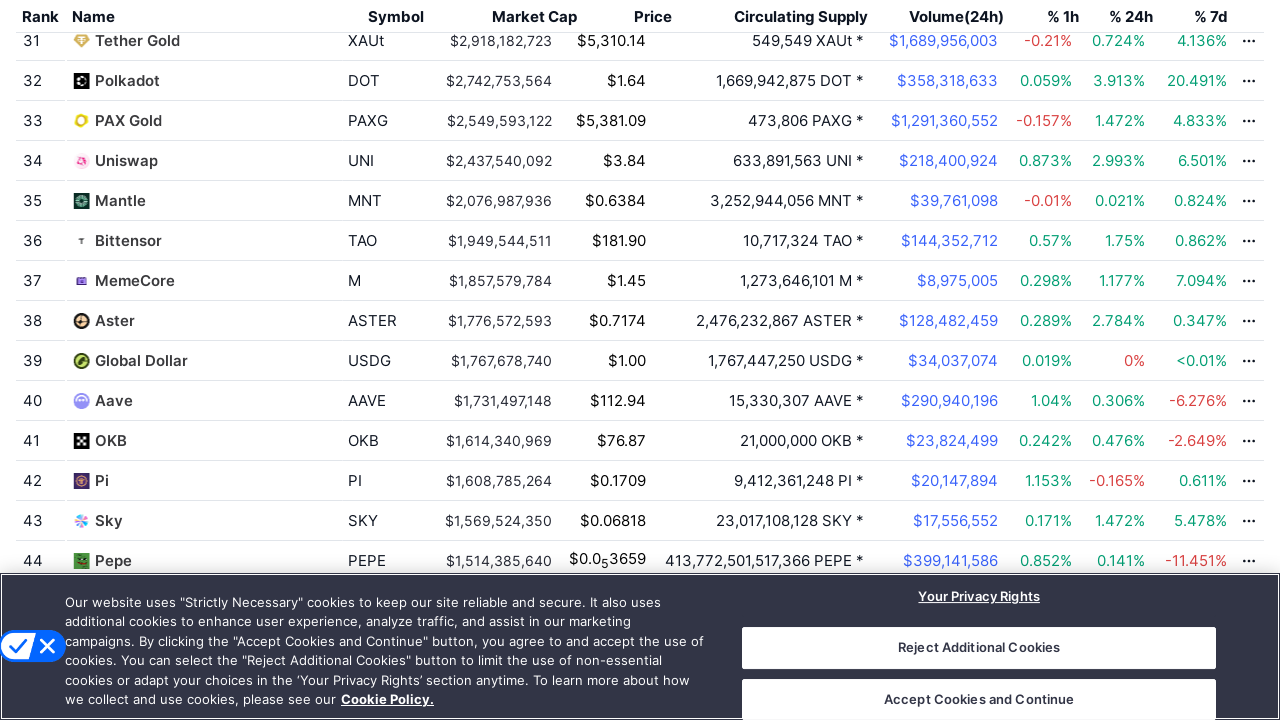

Retrieved current document scroll height: 9669 pixels
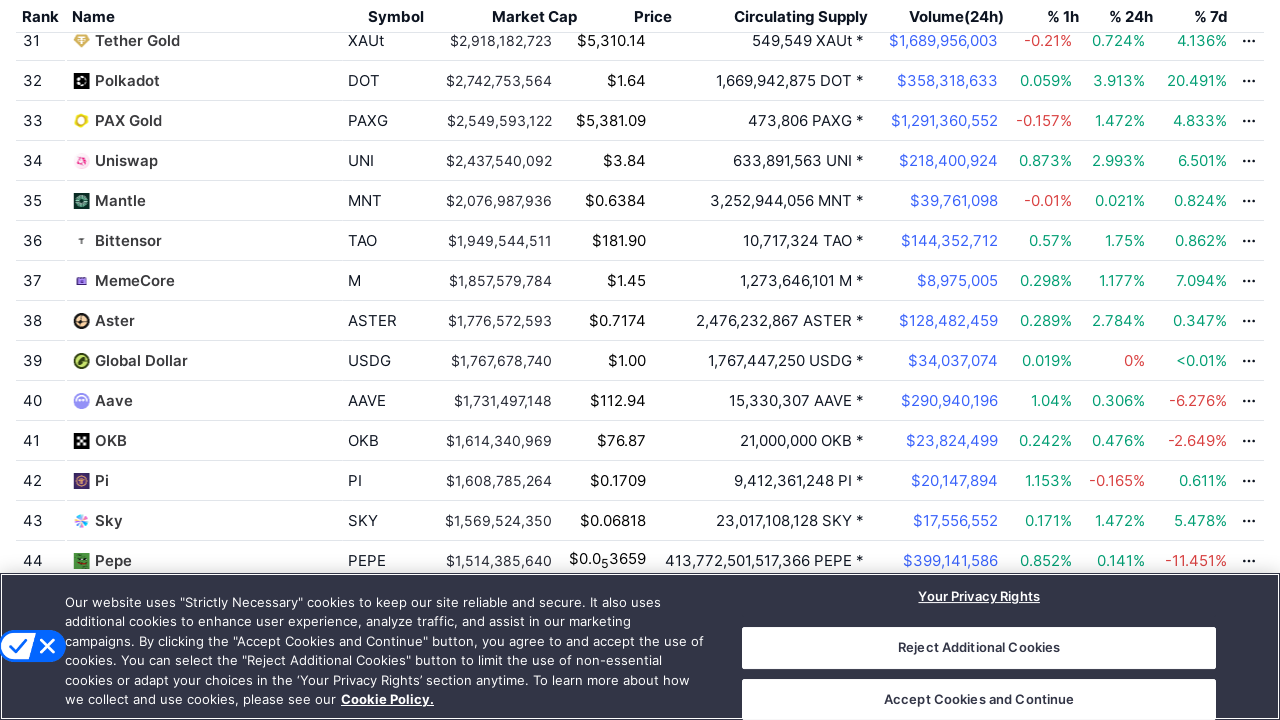

Scrolled down to position 2160 pixels
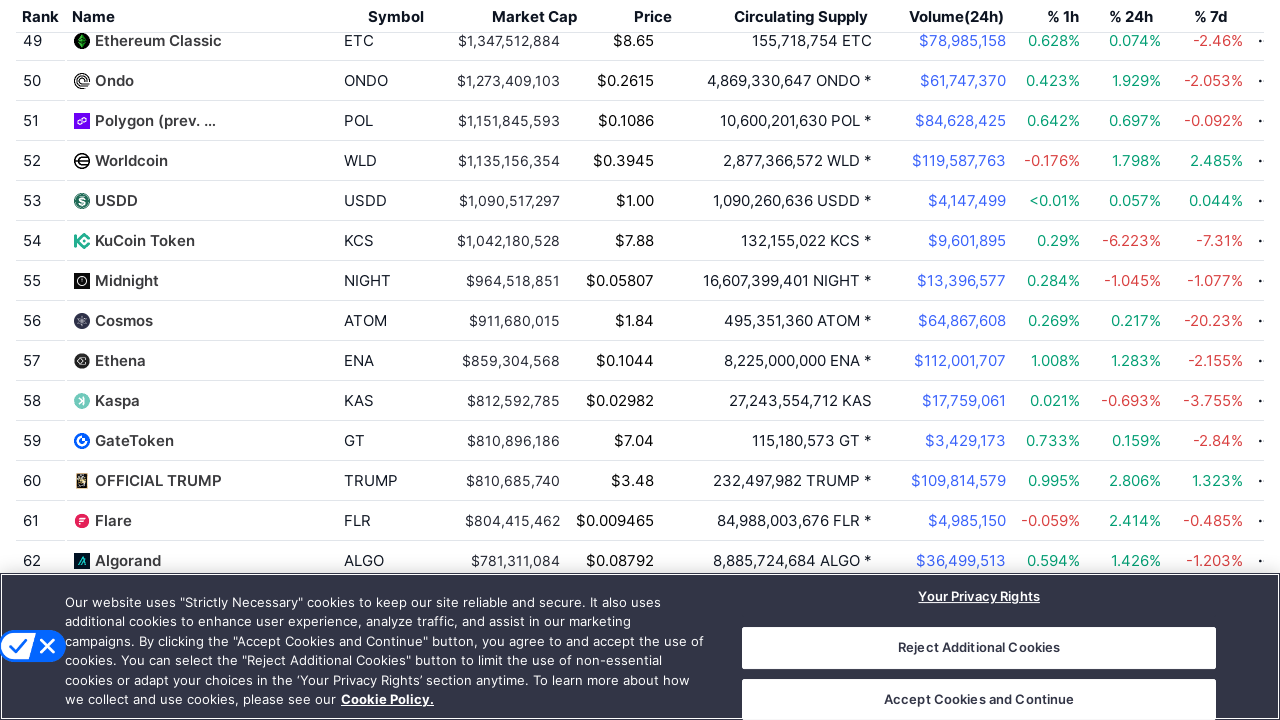

Waited for content to load after scrolling
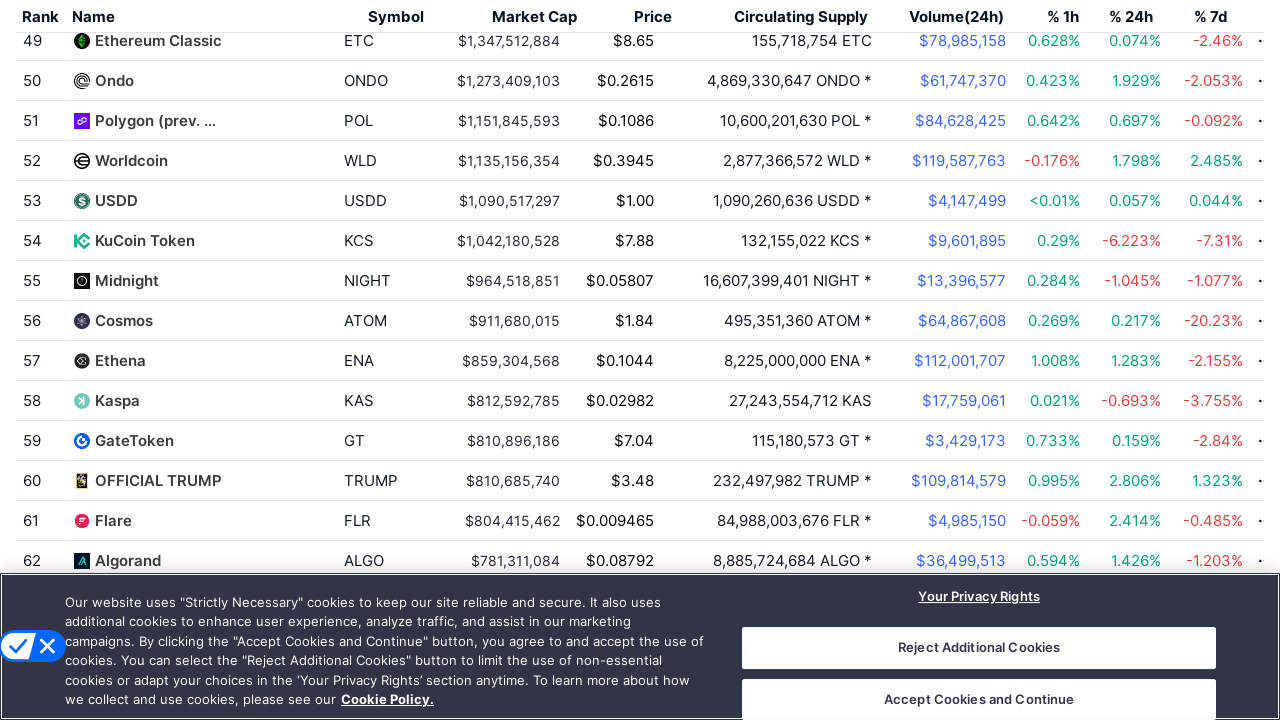

Retrieved current document scroll height: 9597 pixels
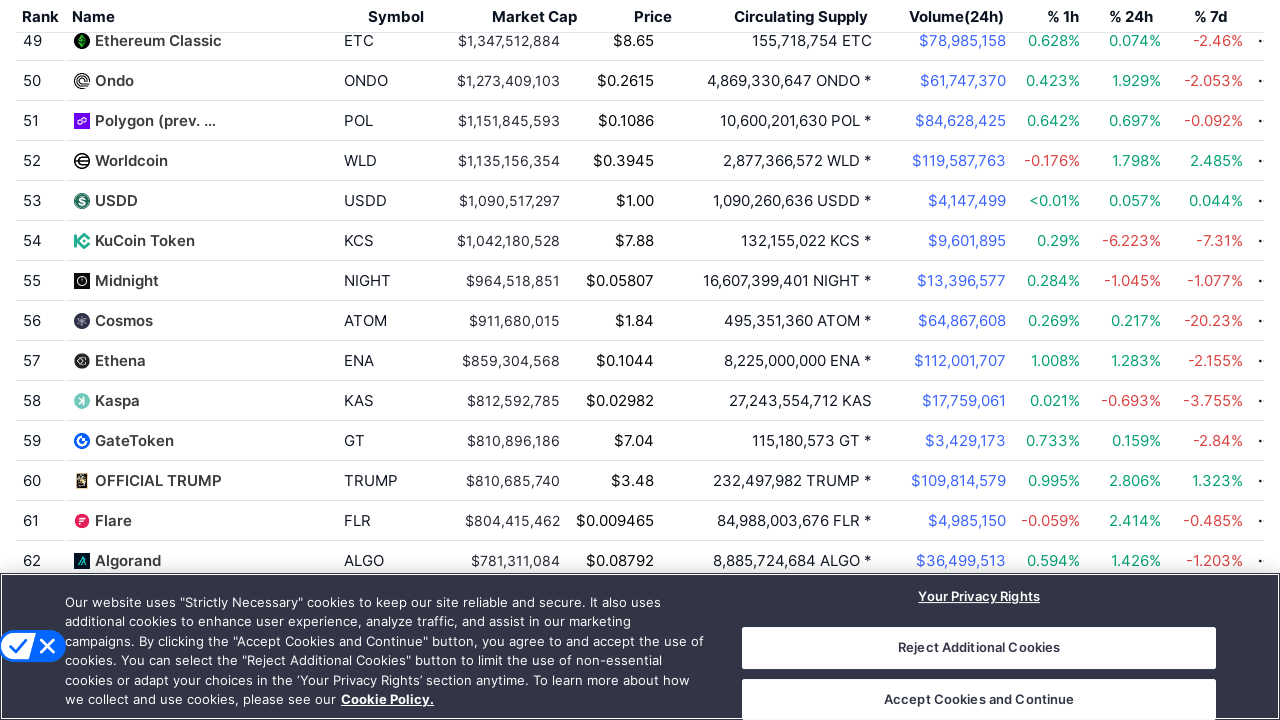

Scrolled down to position 2880 pixels
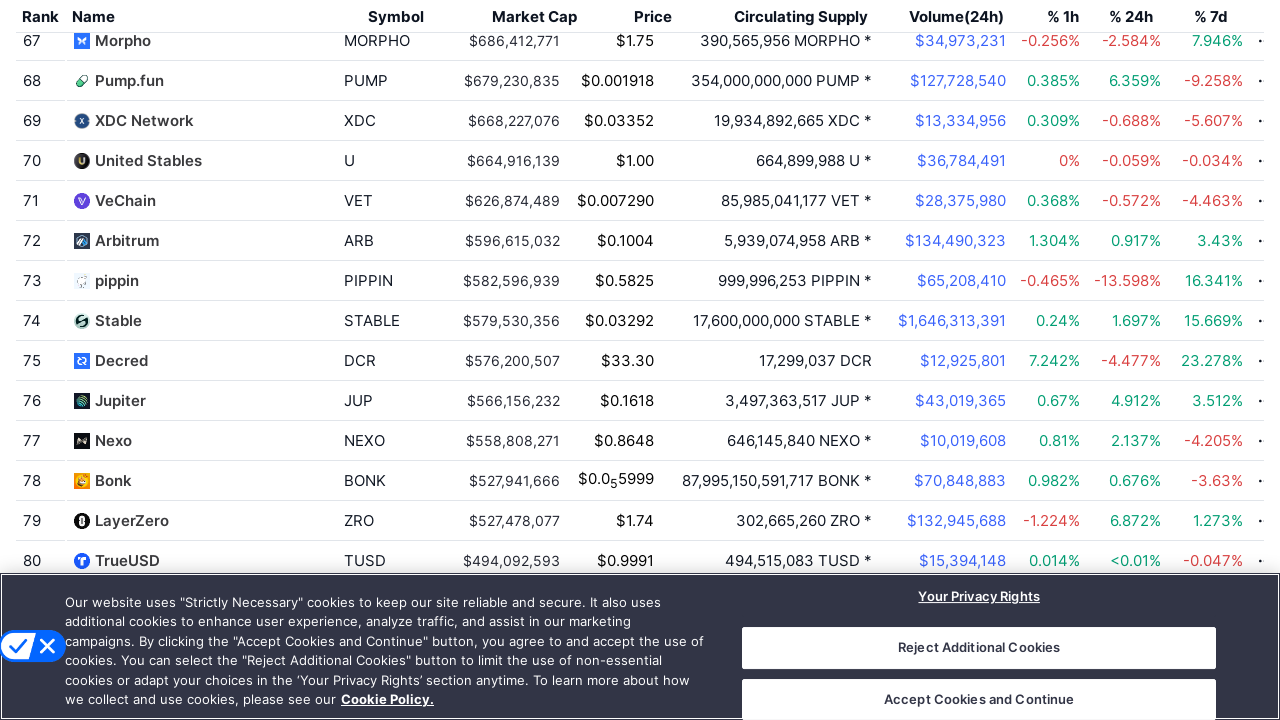

Waited for content to load after scrolling
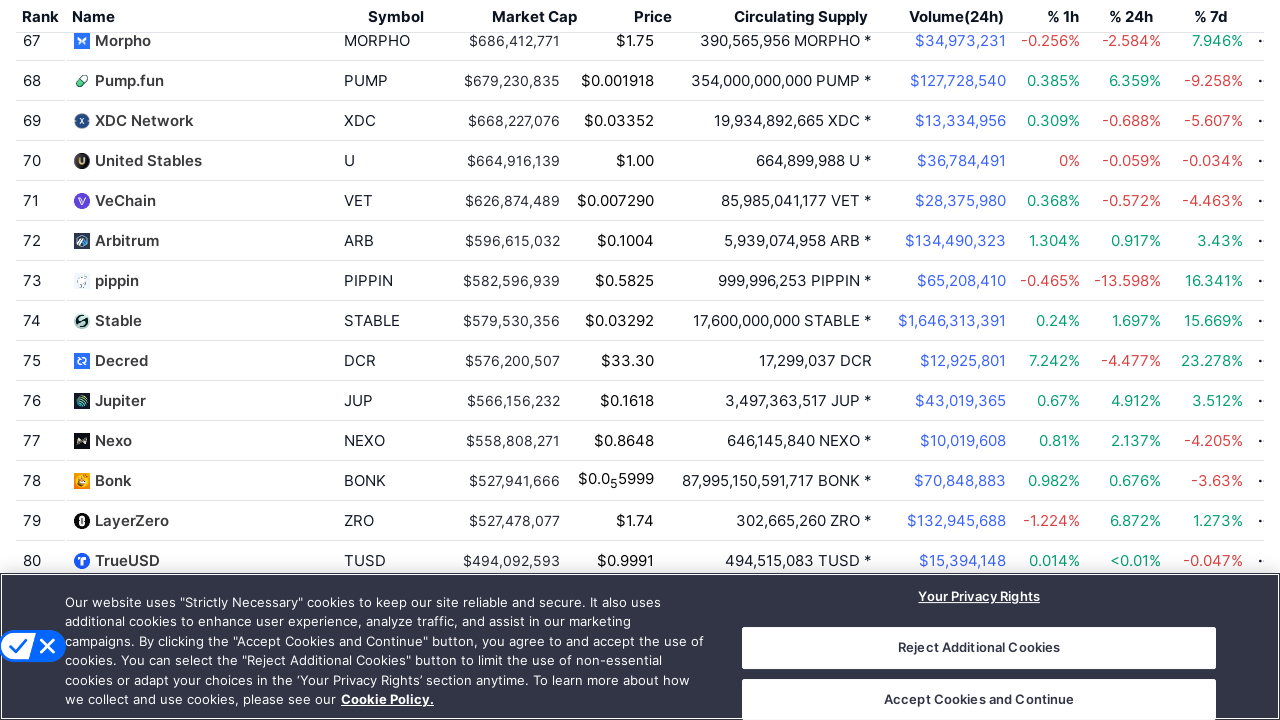

Retrieved current document scroll height: 9525 pixels
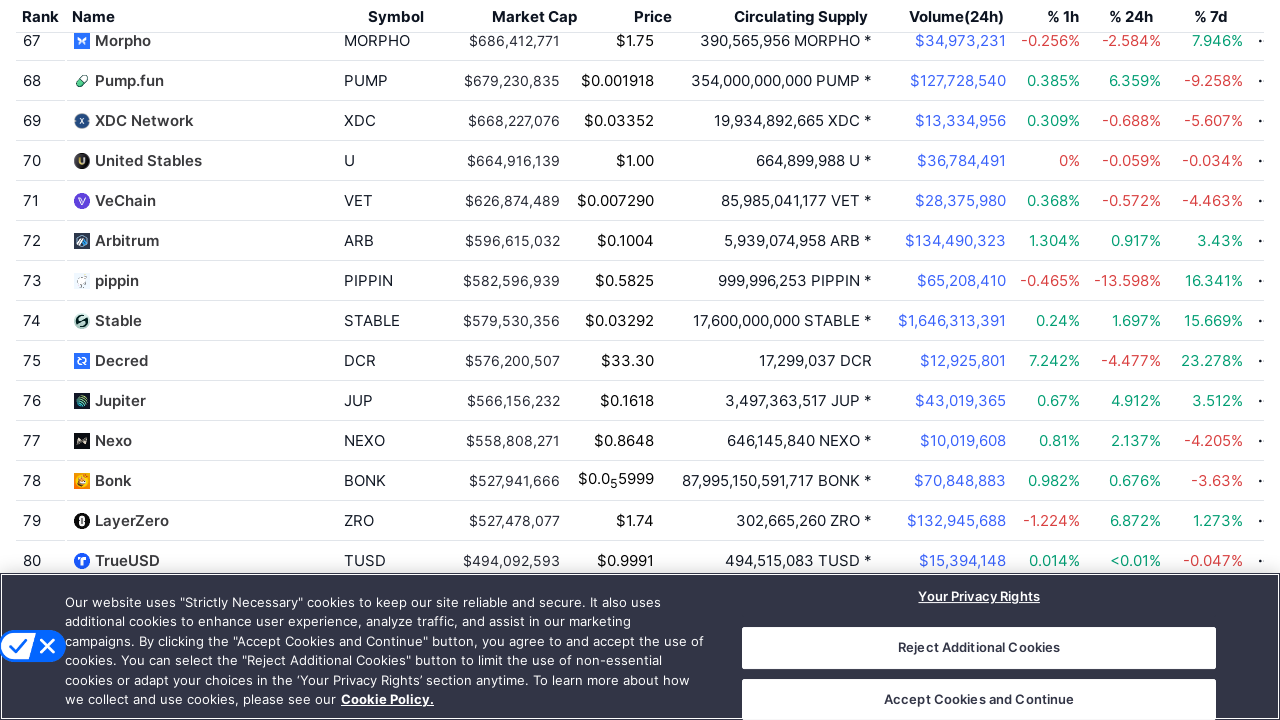

Scrolled down to position 3600 pixels
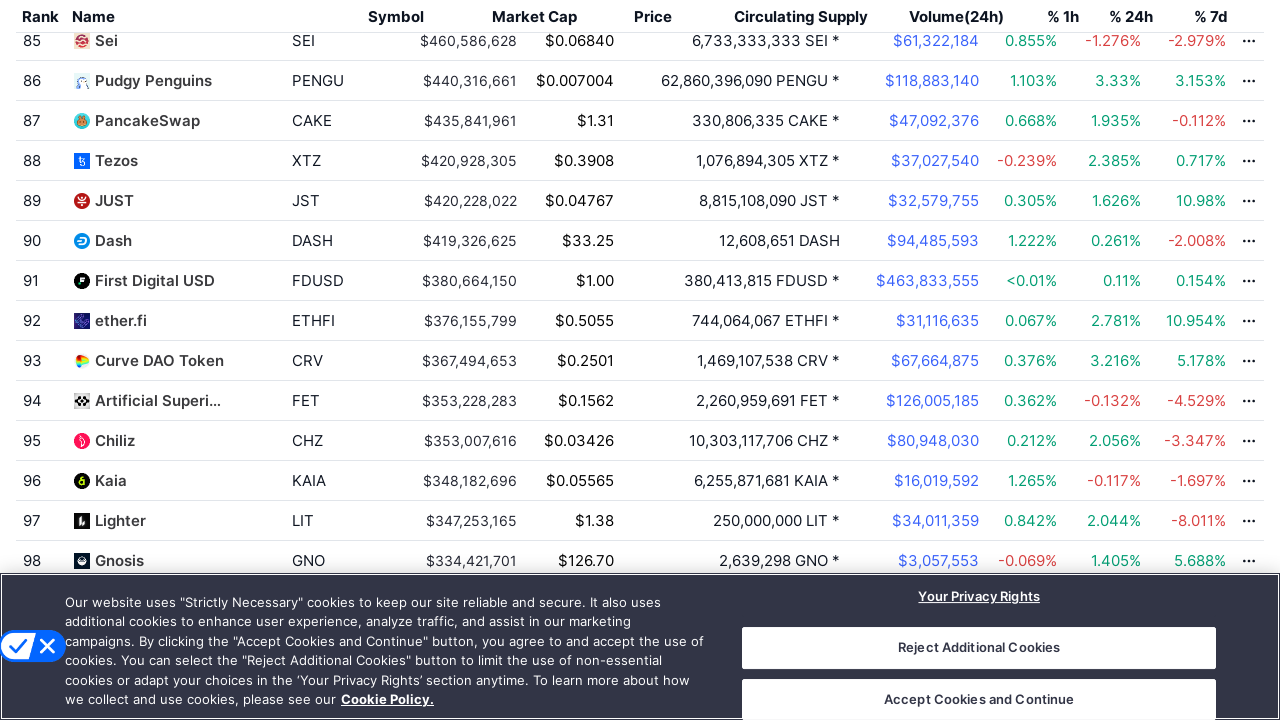

Waited for content to load after scrolling
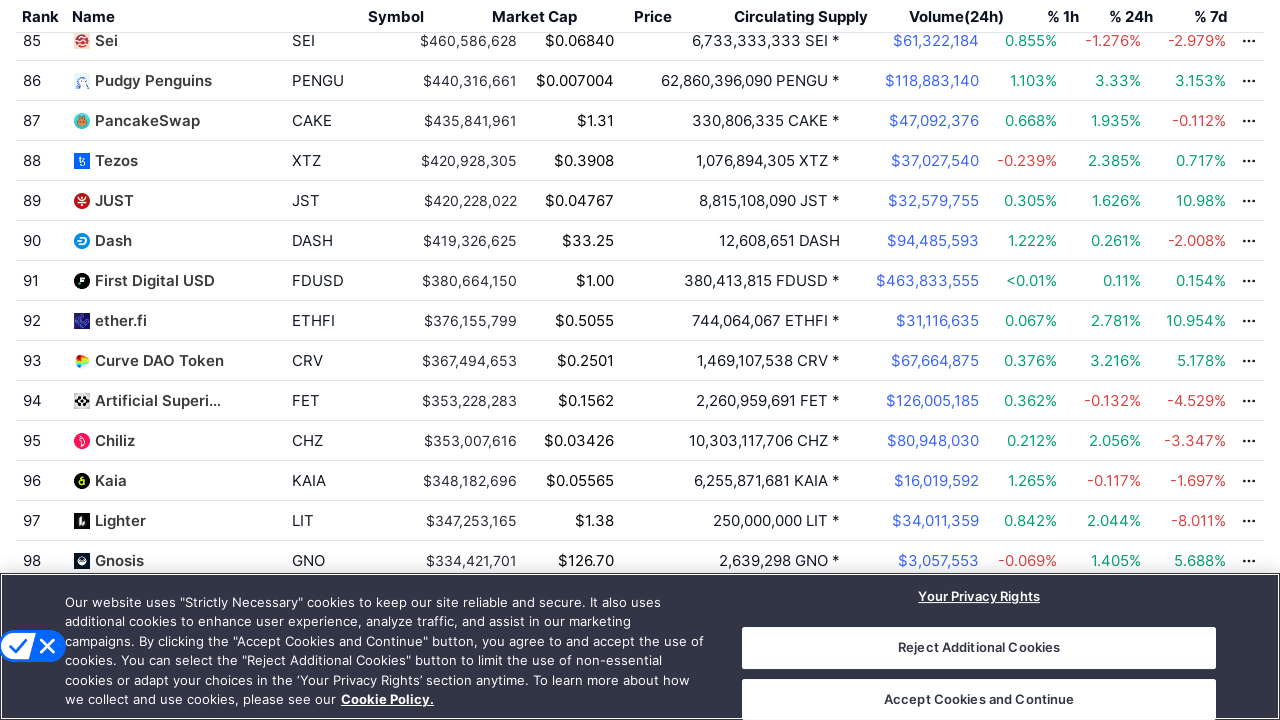

Retrieved current document scroll height: 9453 pixels
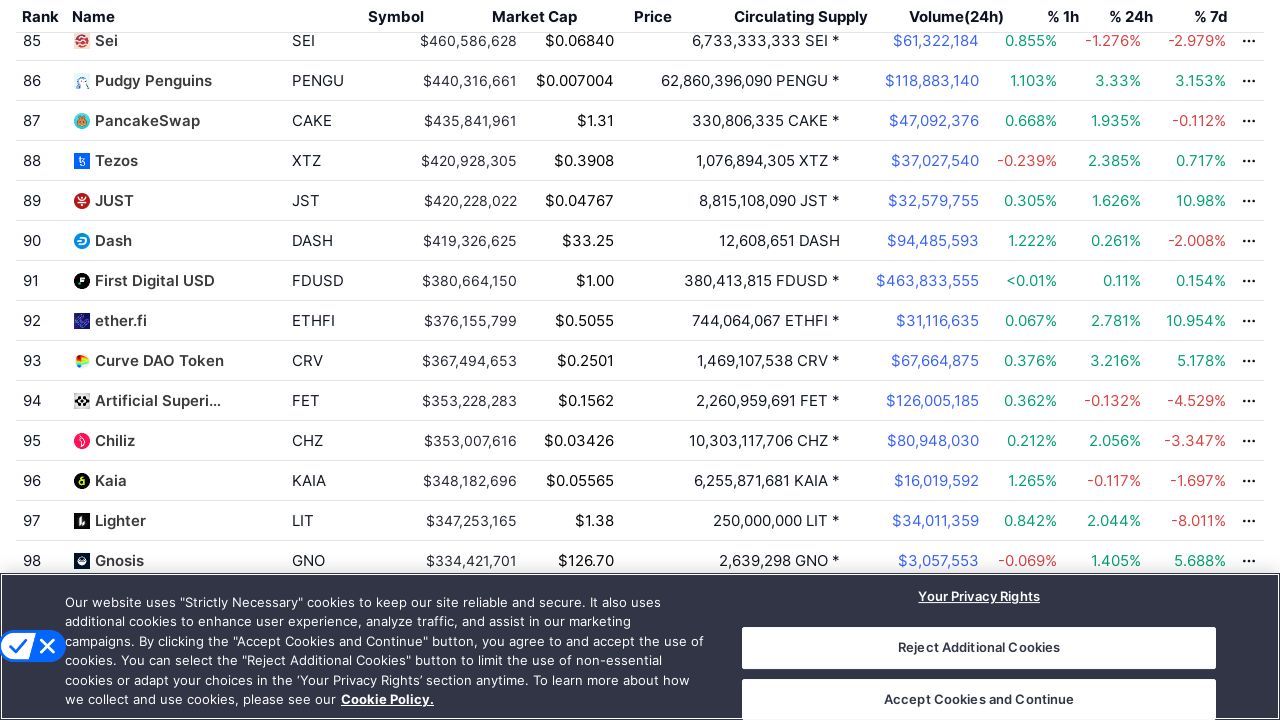

Scrolled down to position 4320 pixels
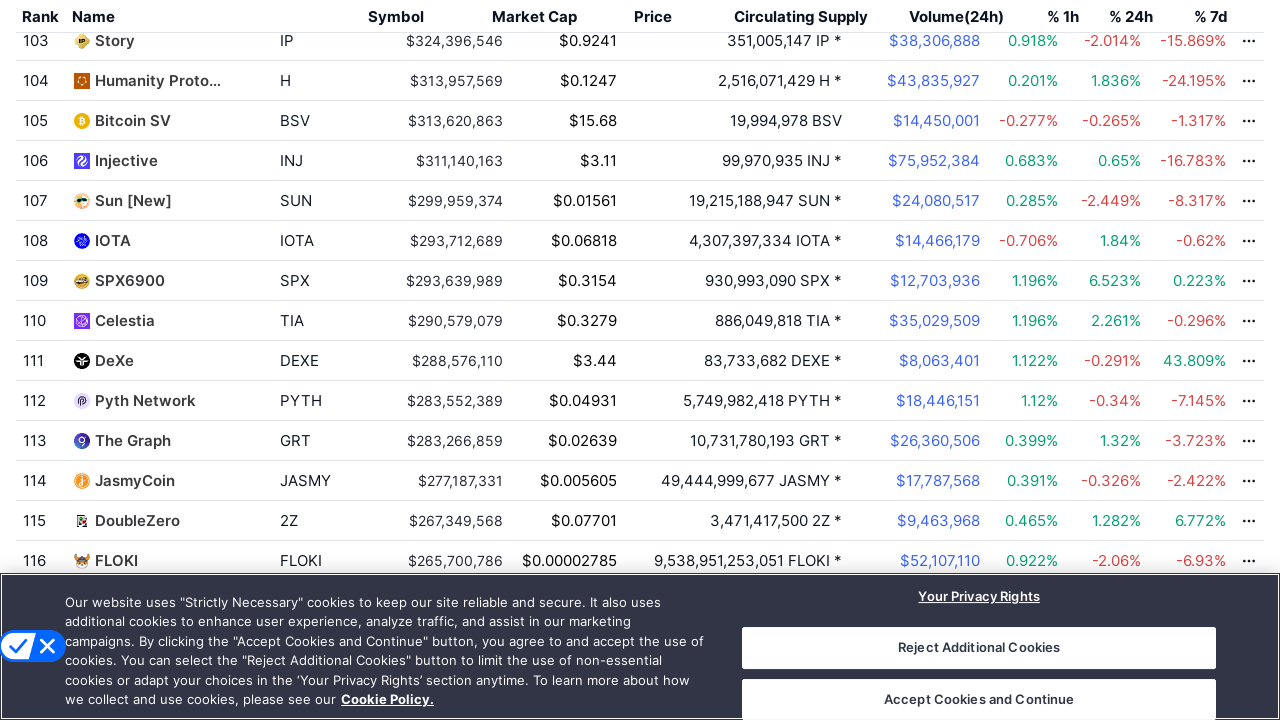

Waited for content to load after scrolling
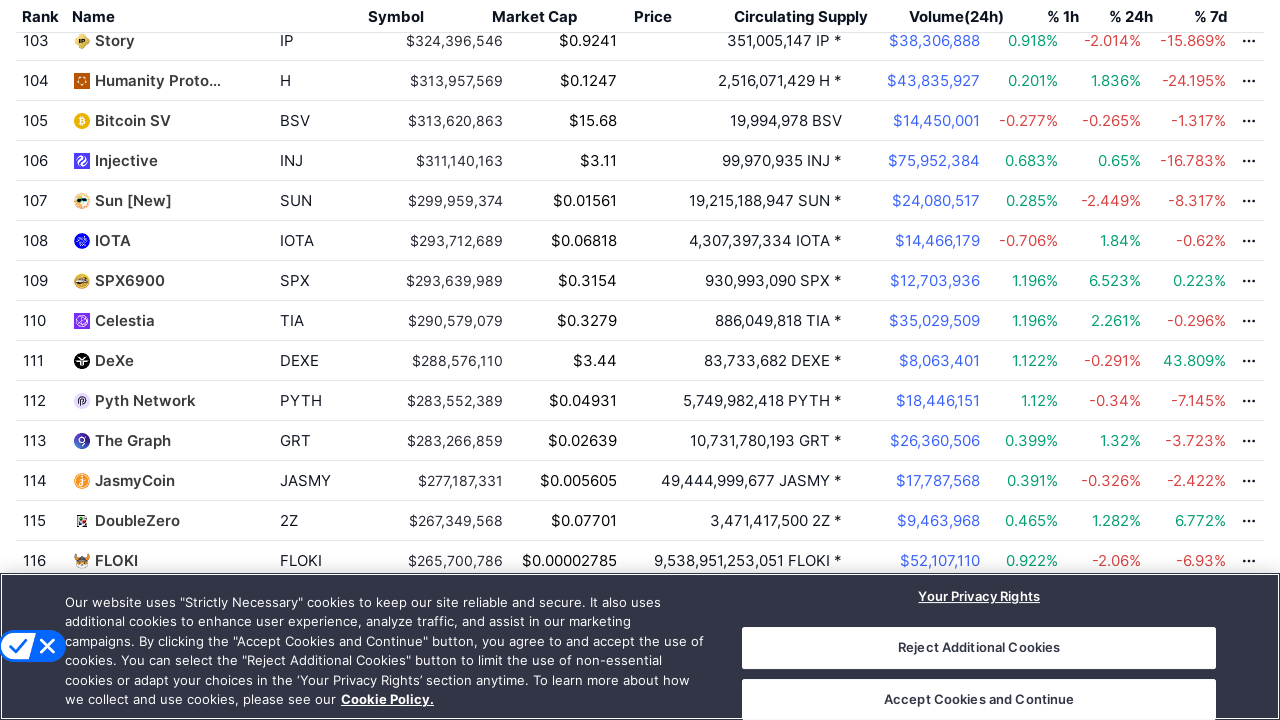

Retrieved current document scroll height: 9381 pixels
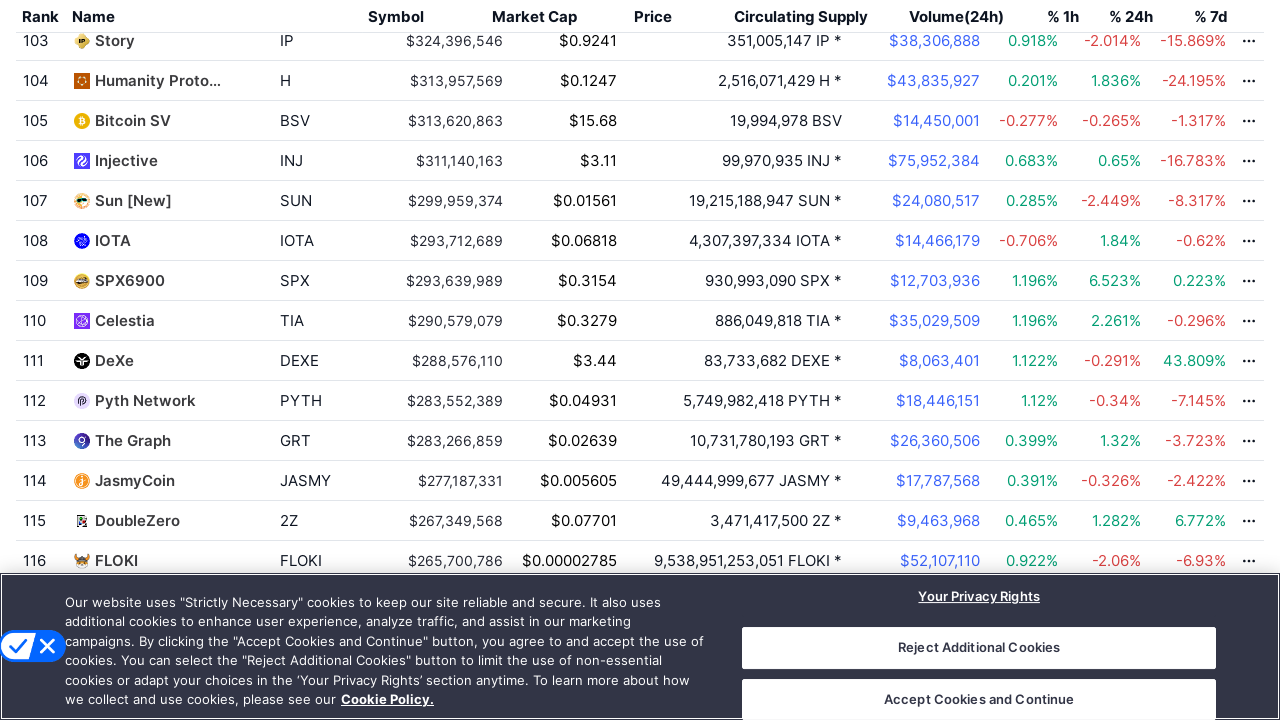

Scrolled down to position 5040 pixels
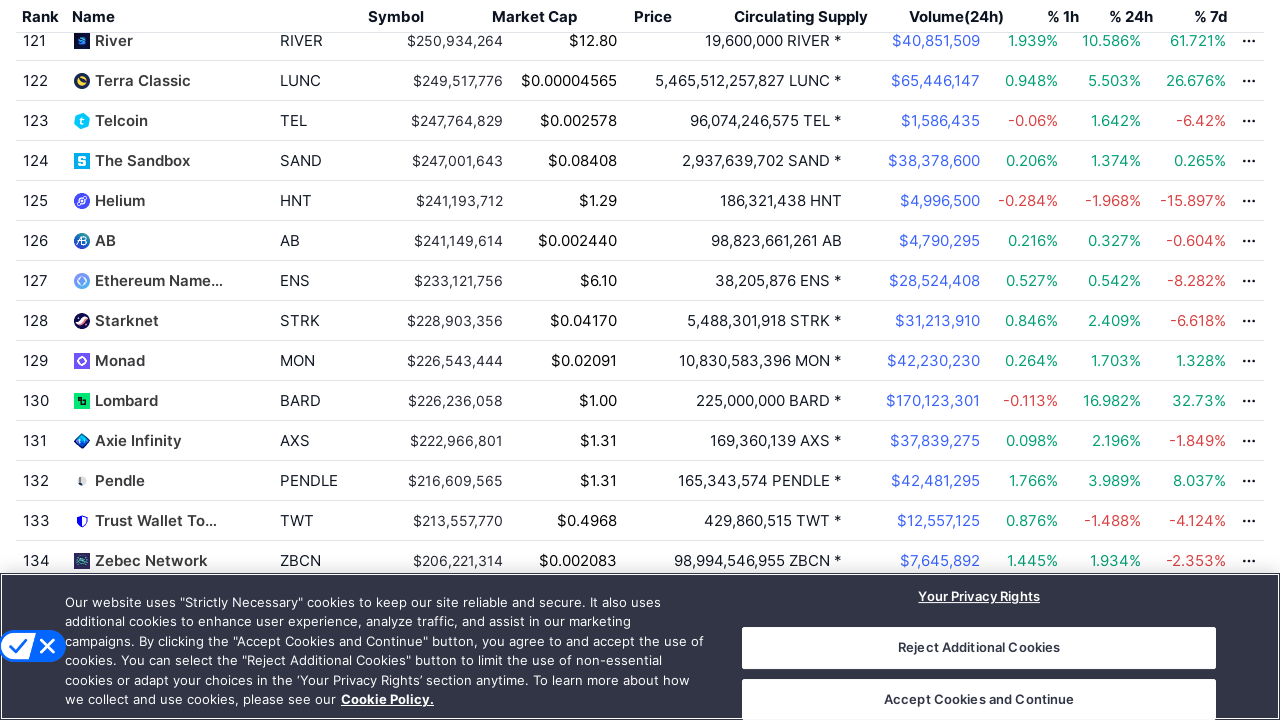

Waited for content to load after scrolling
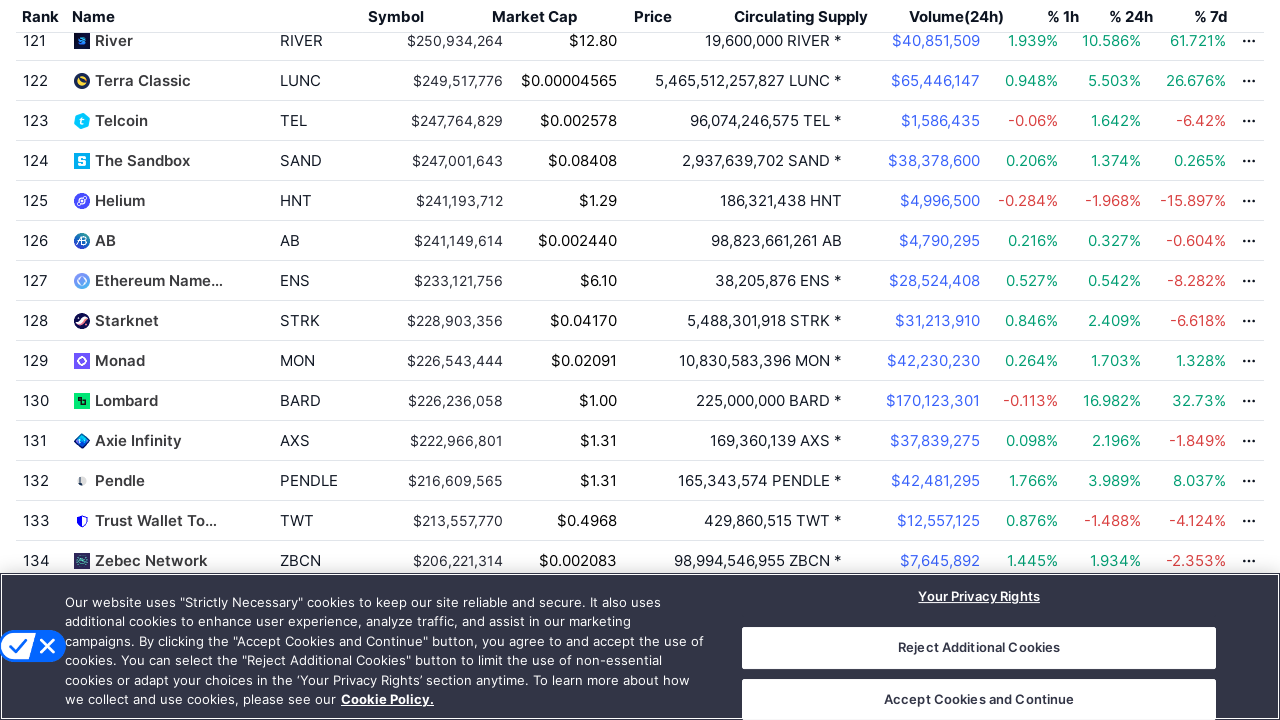

Retrieved current document scroll height: 9309 pixels
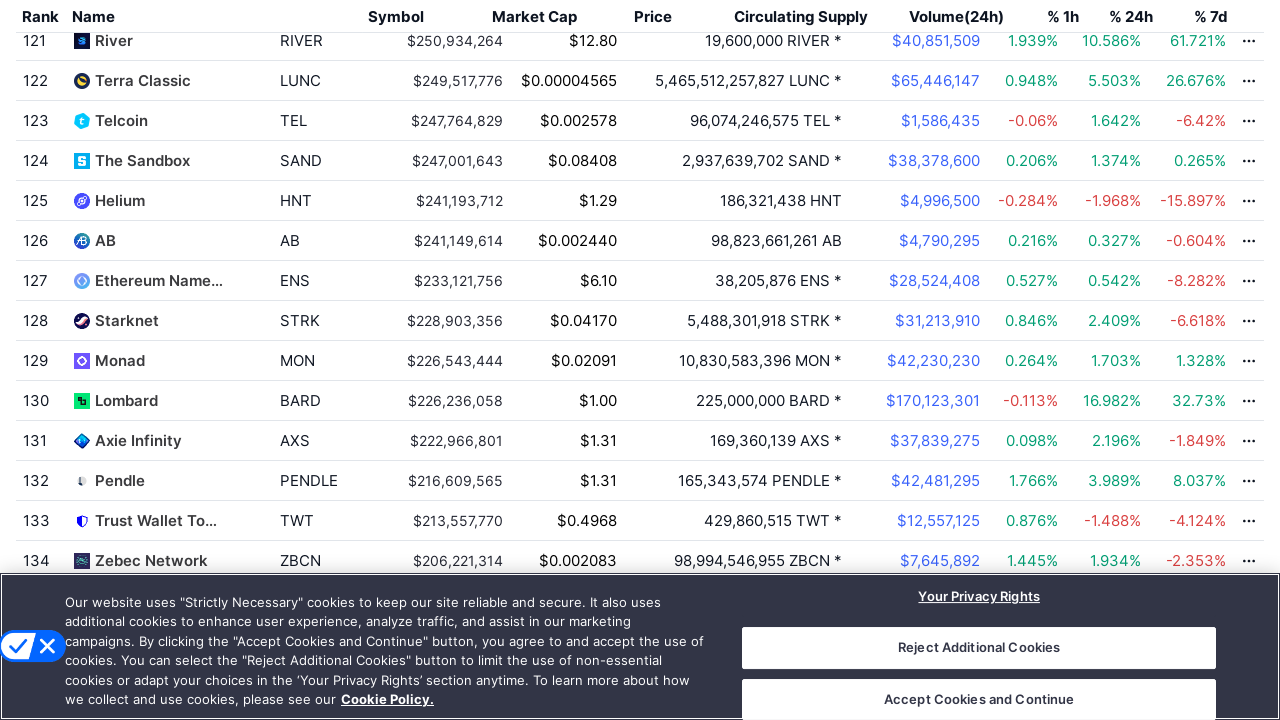

Scrolled down to position 5760 pixels
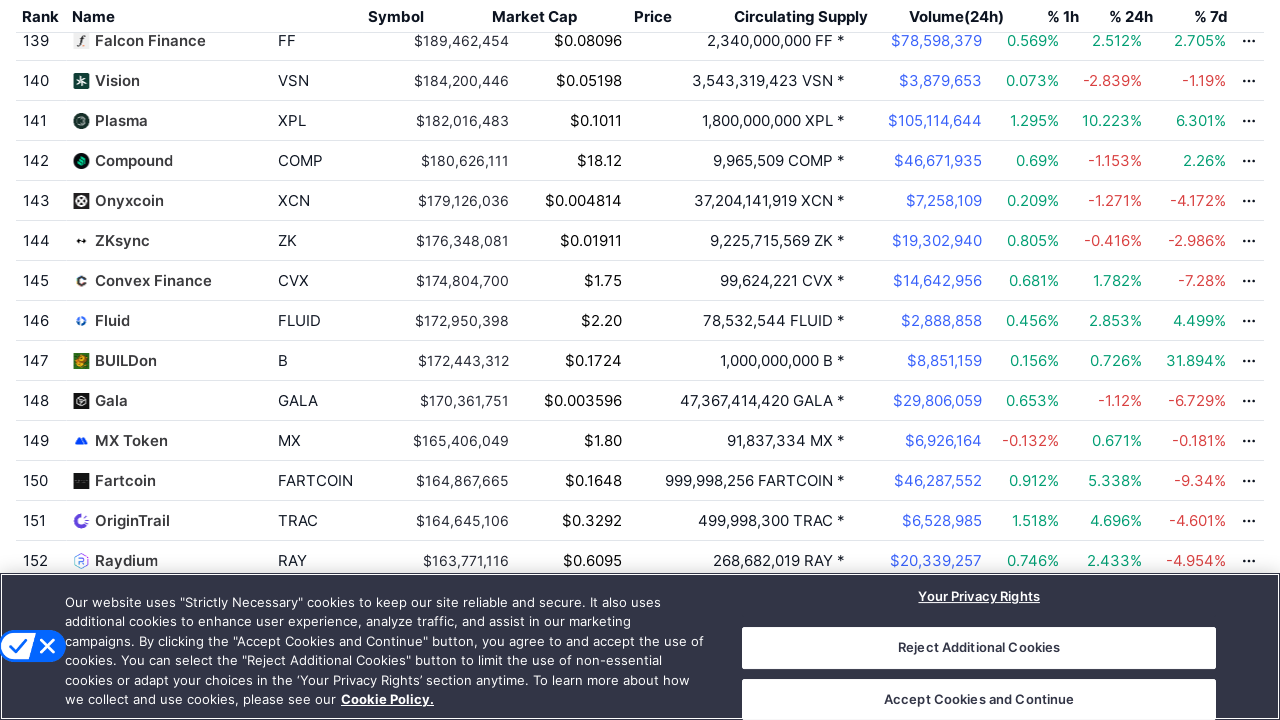

Waited for content to load after scrolling
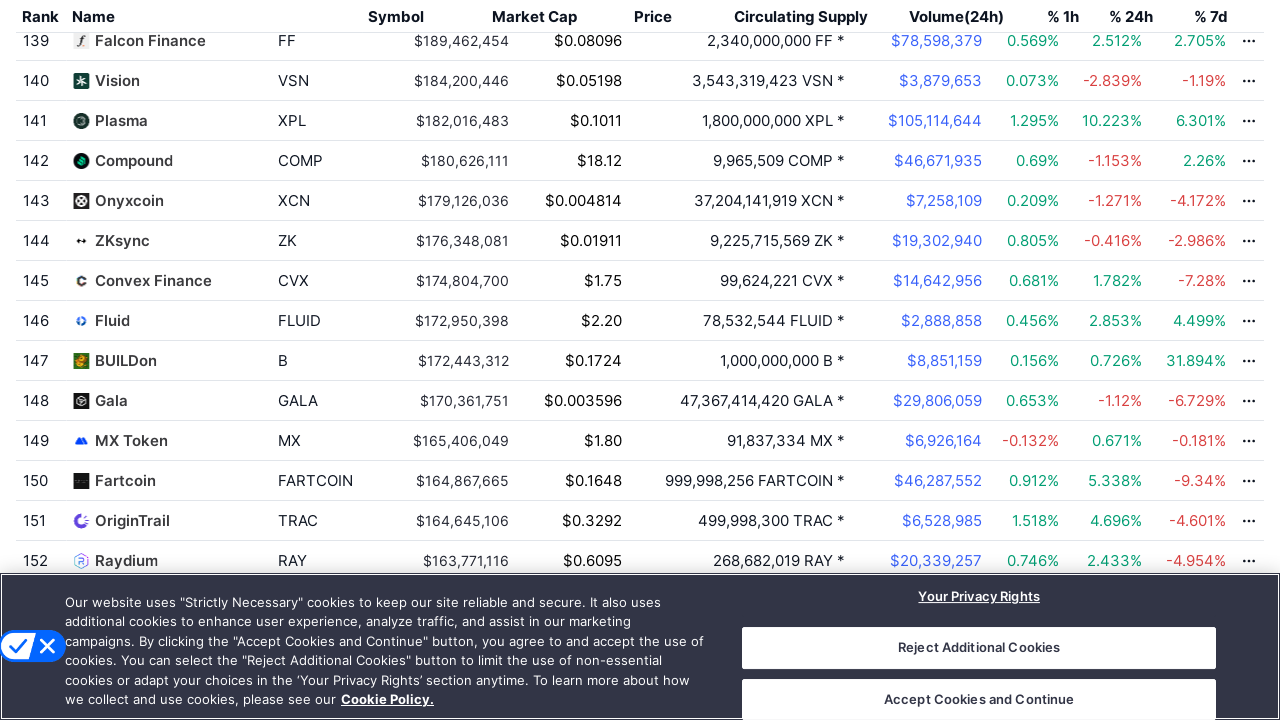

Retrieved current document scroll height: 9237 pixels
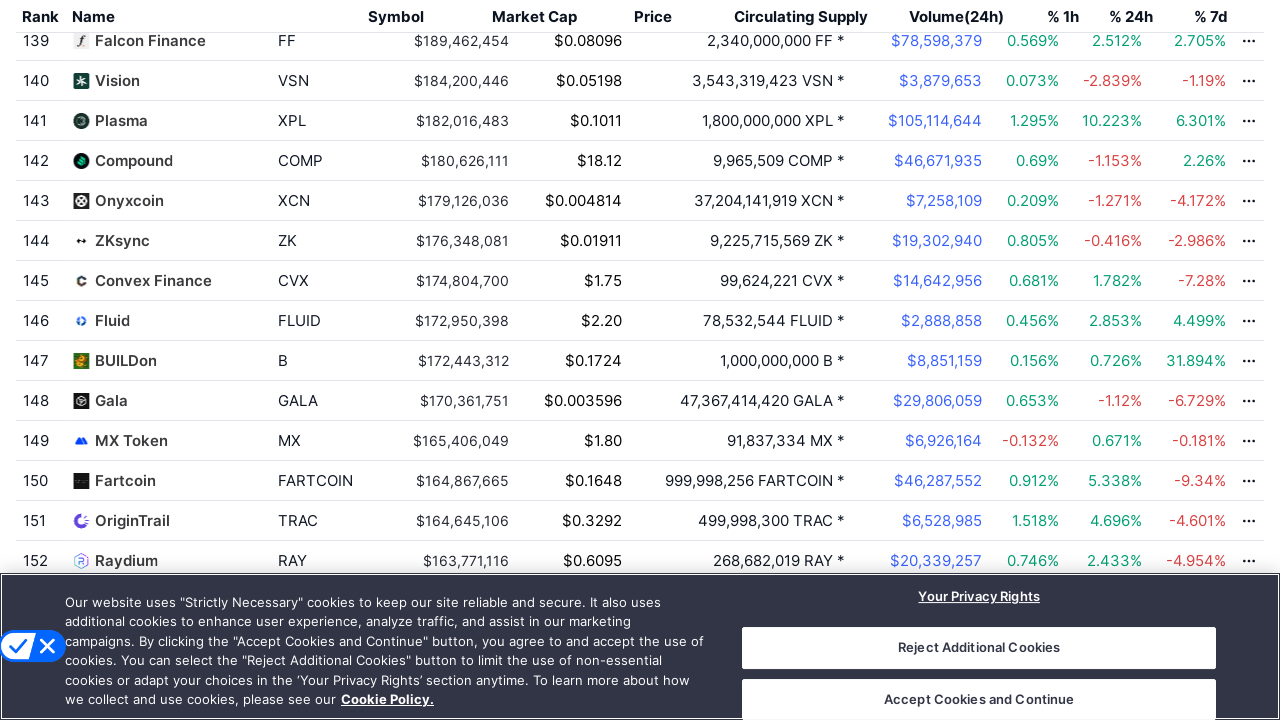

Scrolled down to position 6480 pixels
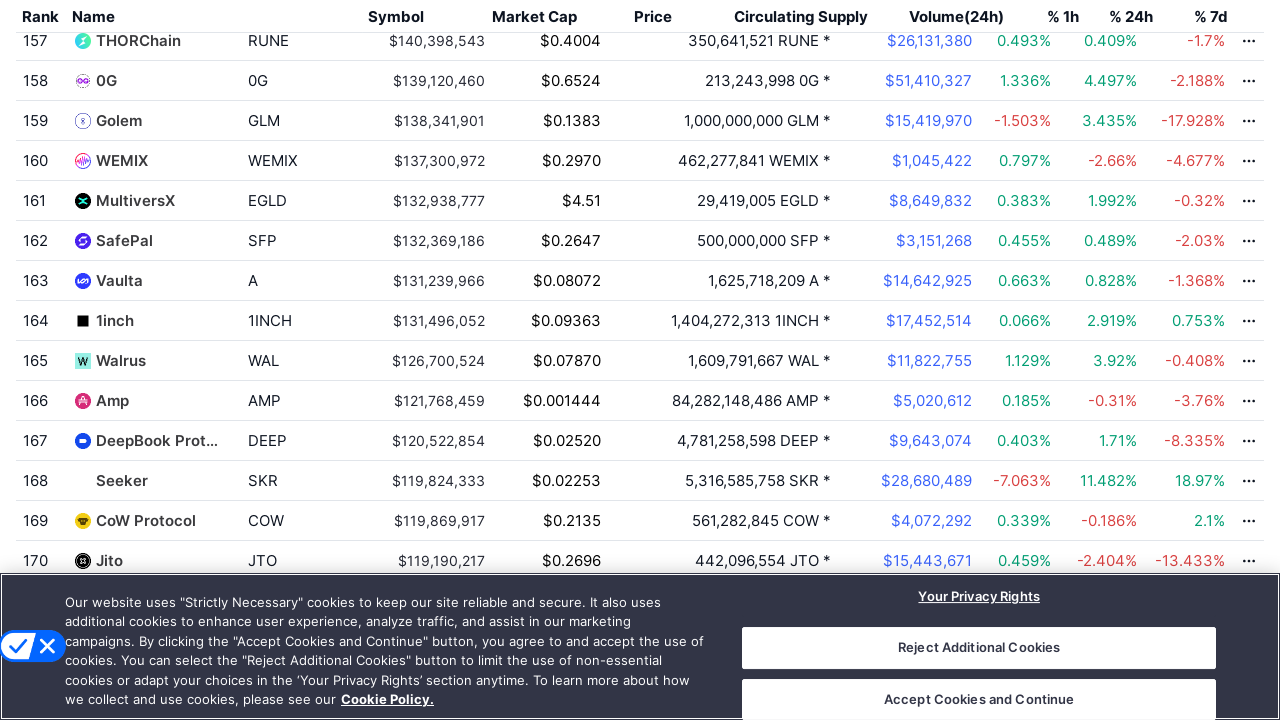

Waited for content to load after scrolling
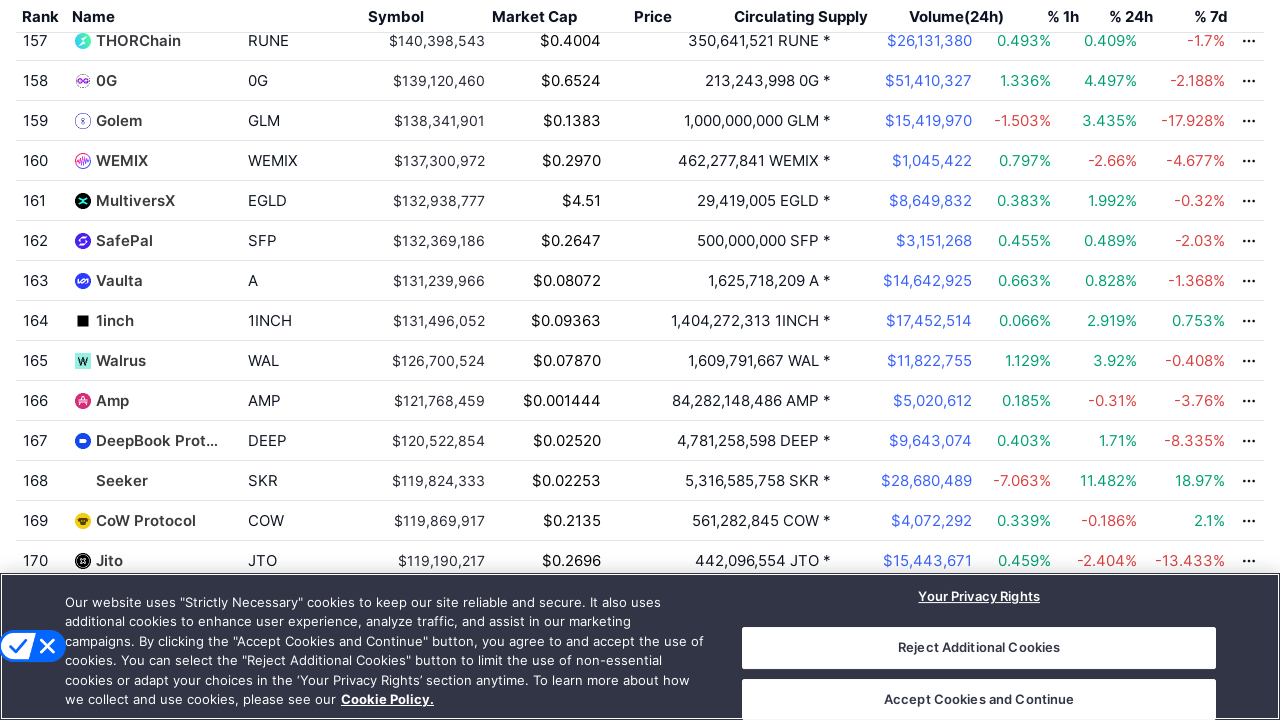

Retrieved current document scroll height: 9165 pixels
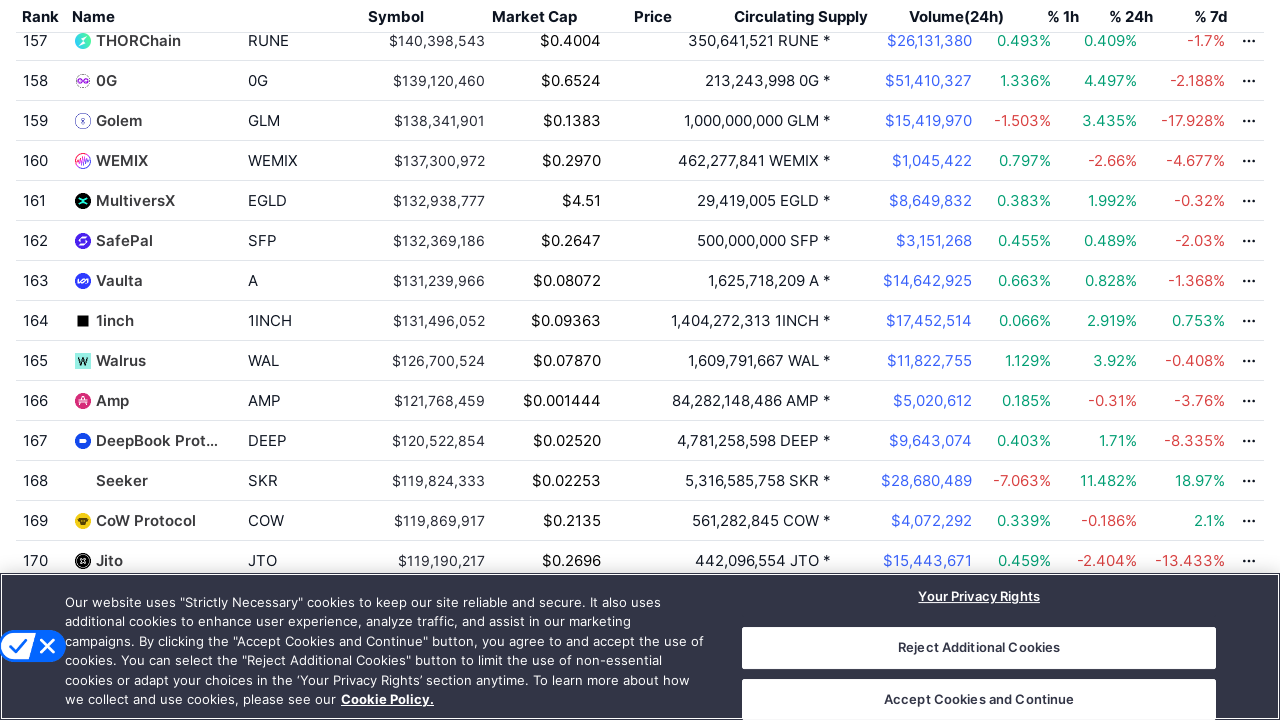

Scrolled down to position 7200 pixels
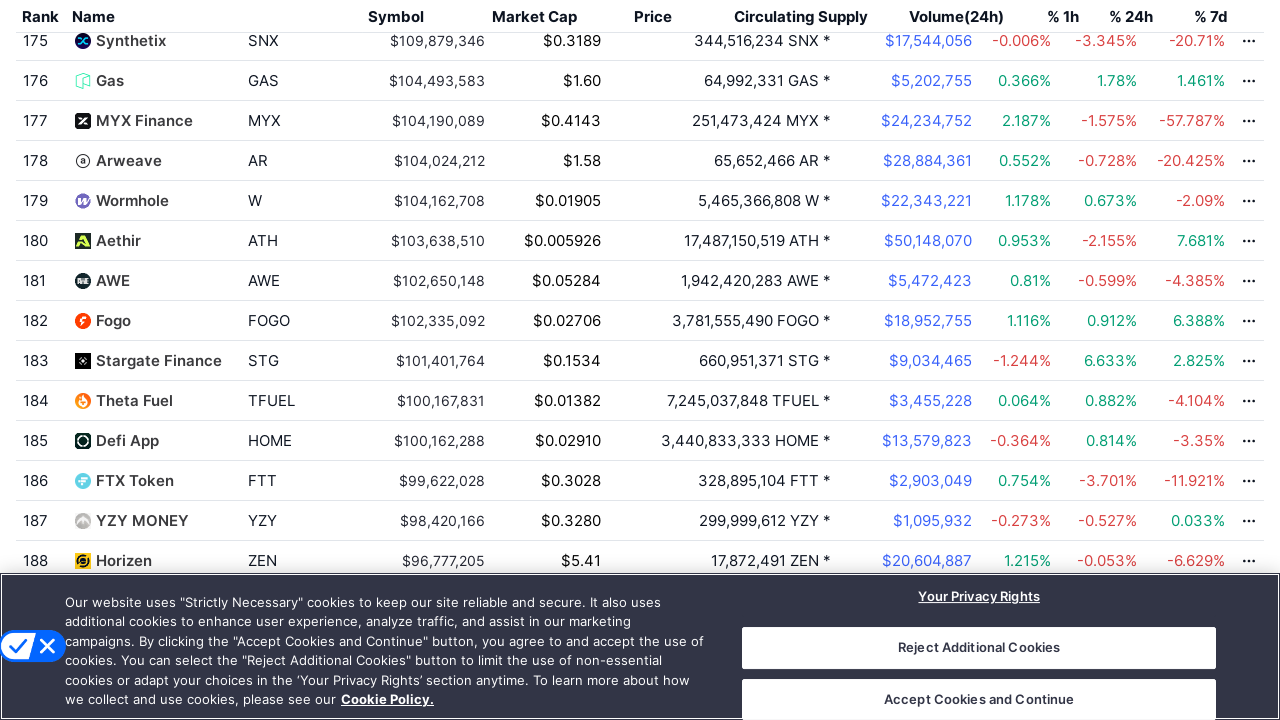

Waited for content to load after scrolling
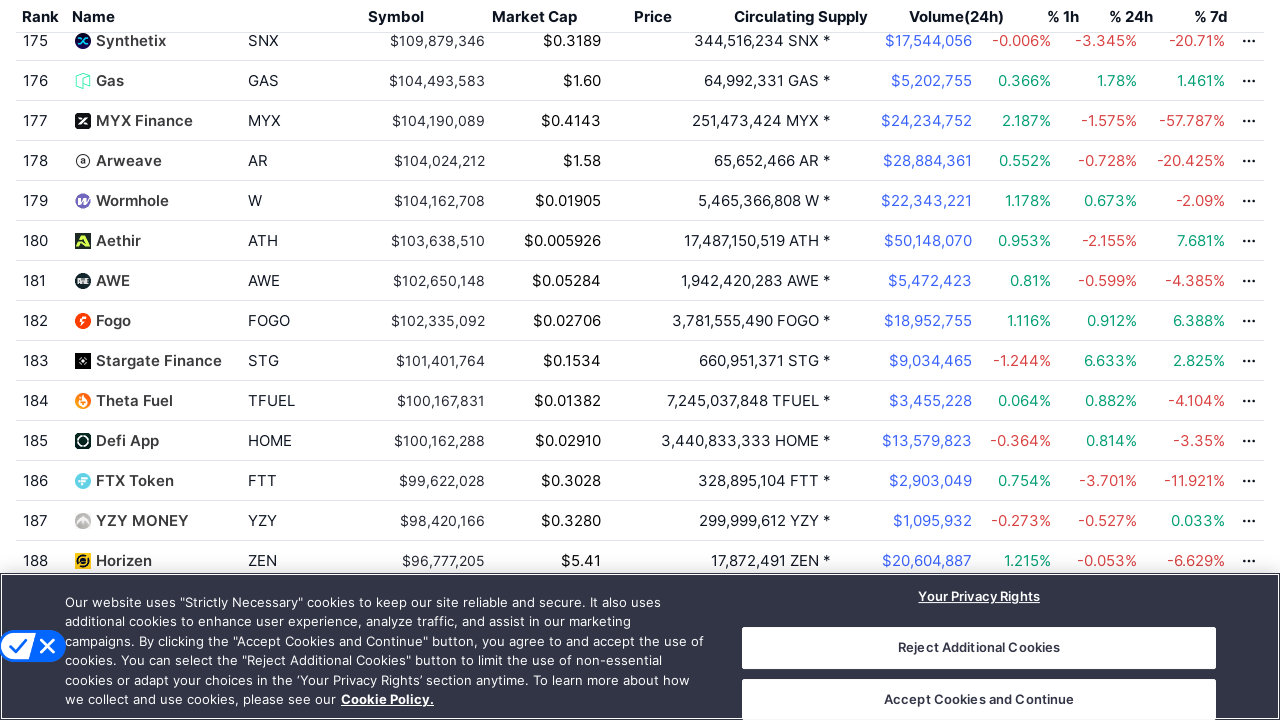

Retrieved current document scroll height: 9203 pixels
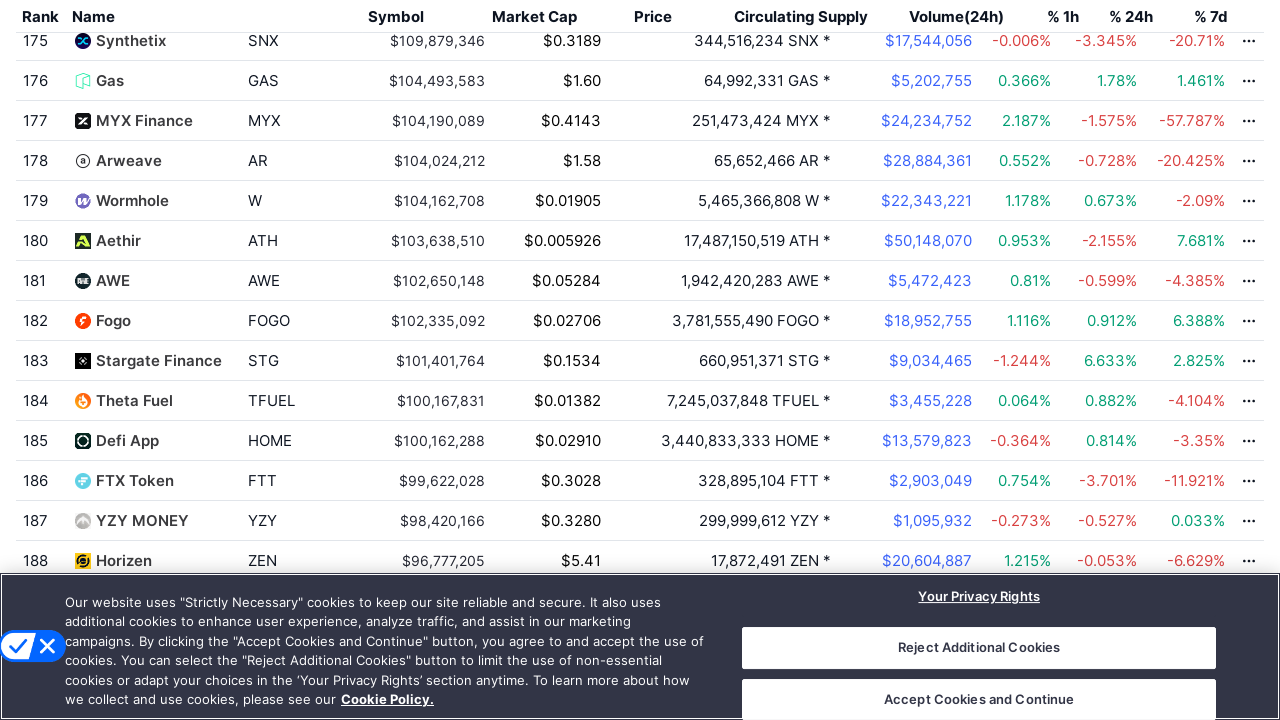

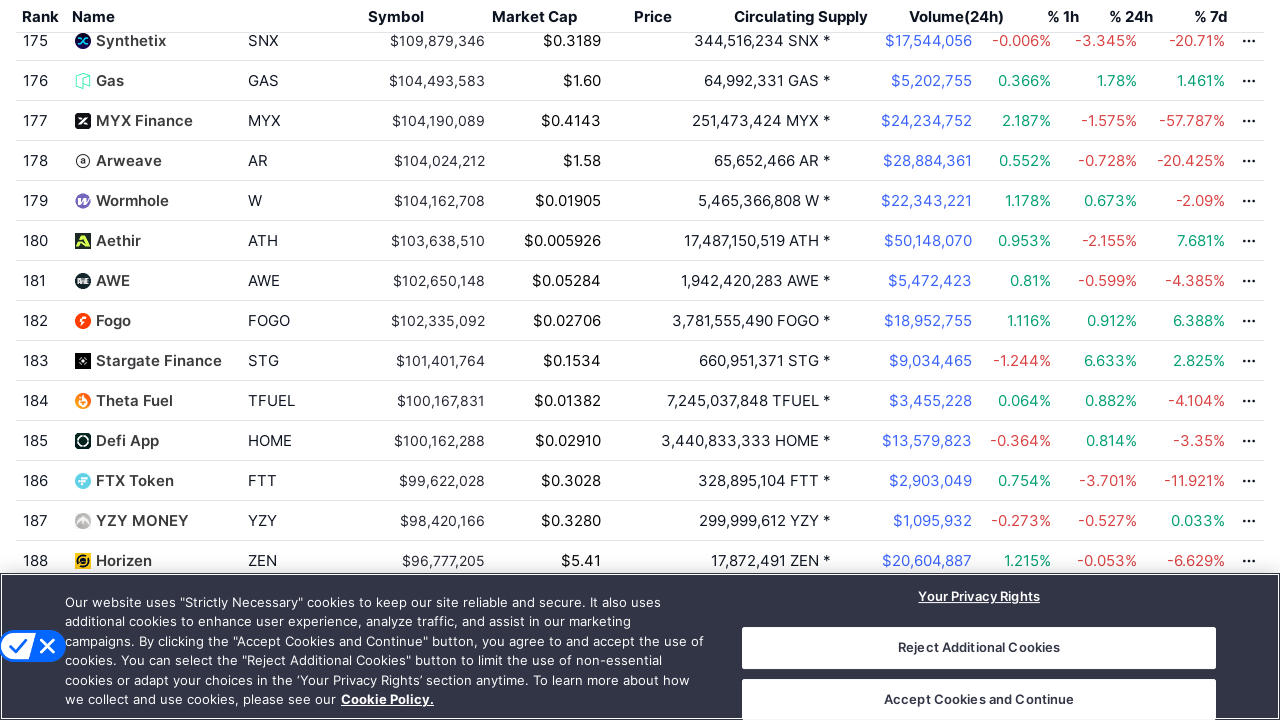